Tests the search functionality on calculator.net by entering "BMI" in the search box and submitting the search form to find BMI-related calculators.

Starting URL: http://calculator.net

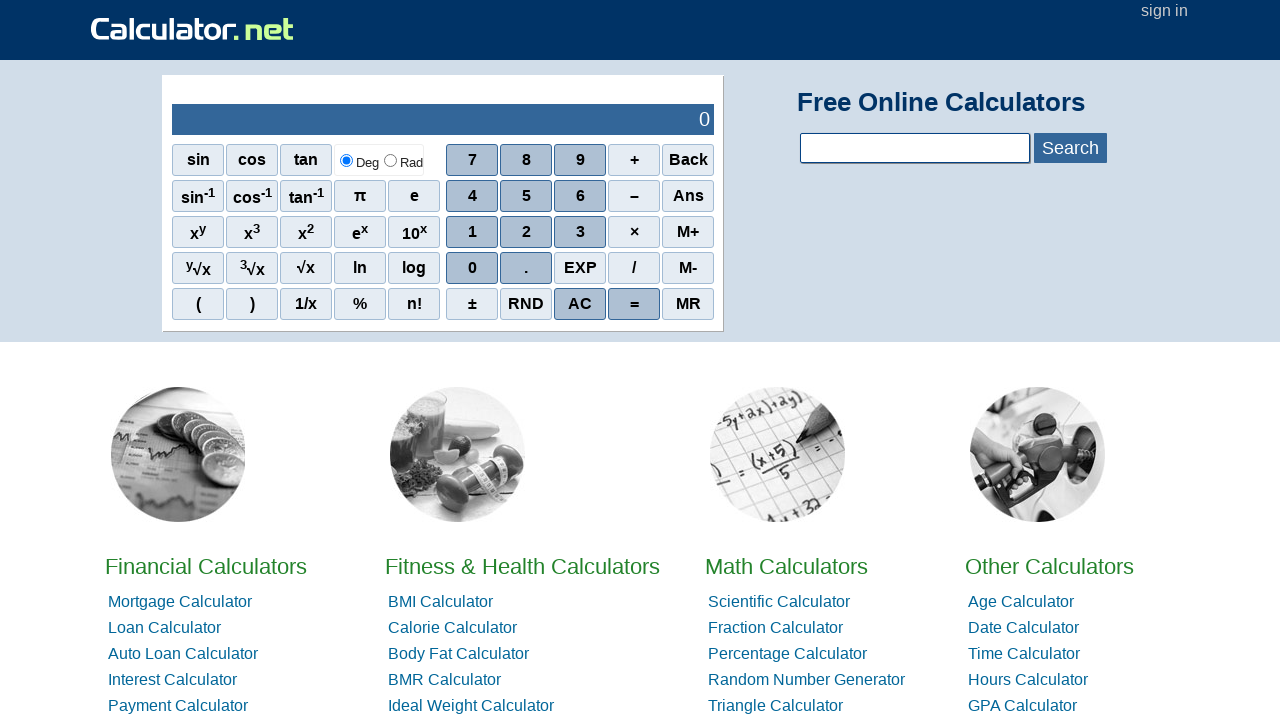

Filled search box with 'BMI' query on #calcSearchTerm
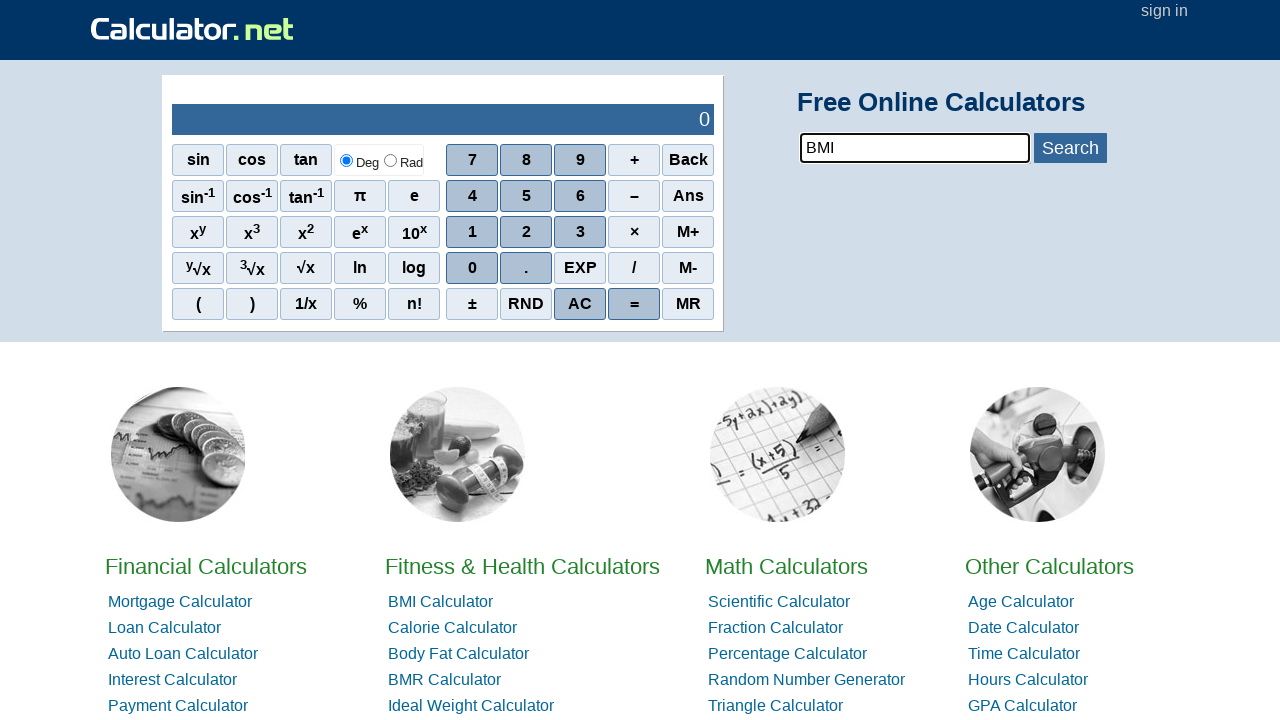

Submitted search form by pressing Enter on #calcSearchTerm
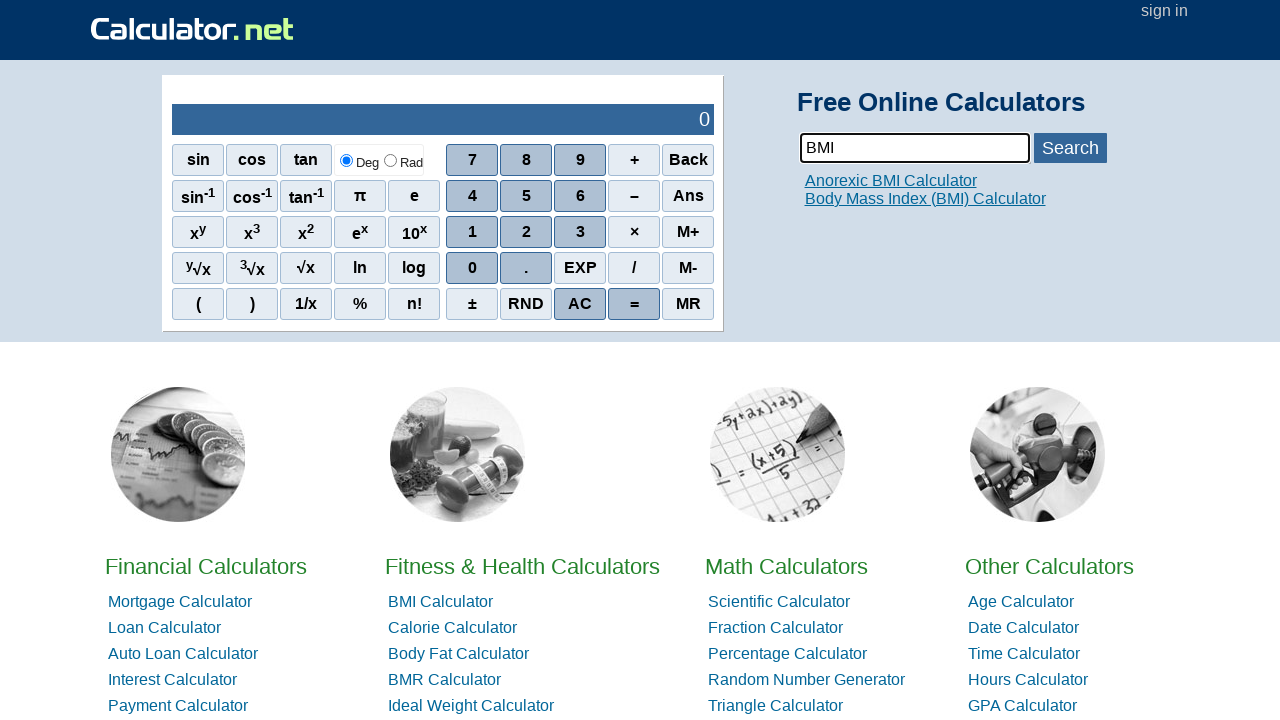

Search results page loaded successfully
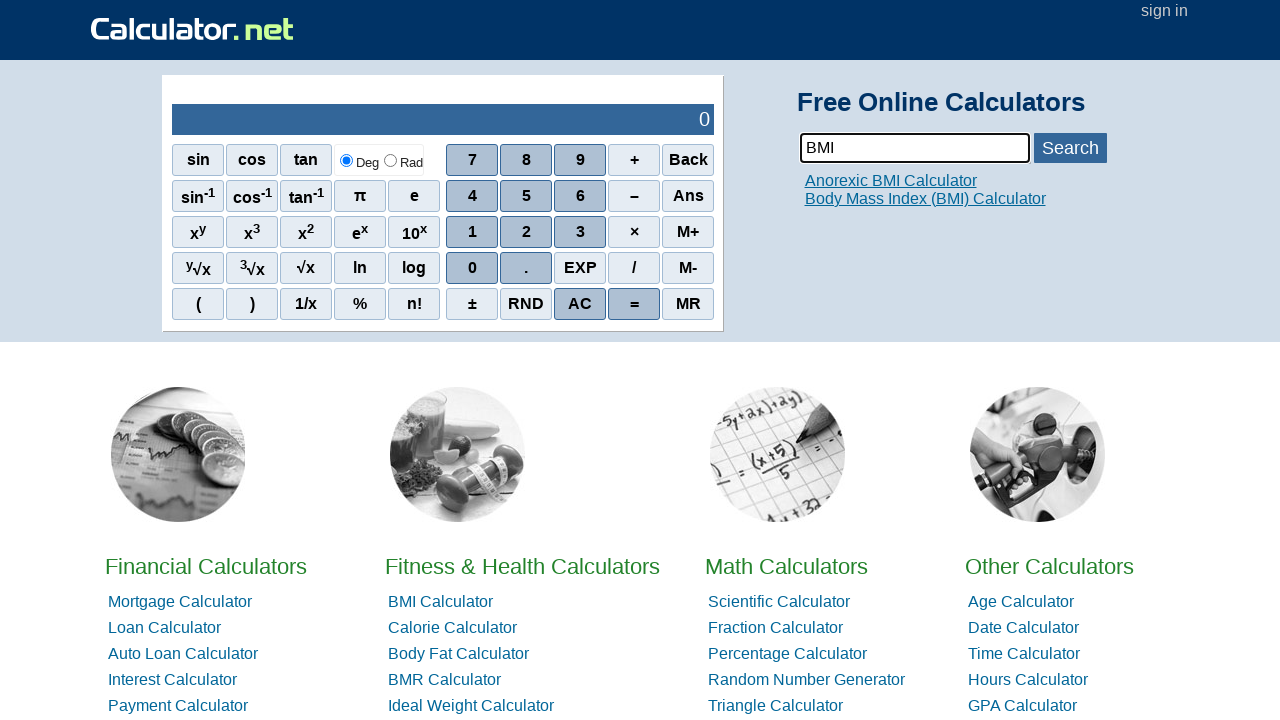

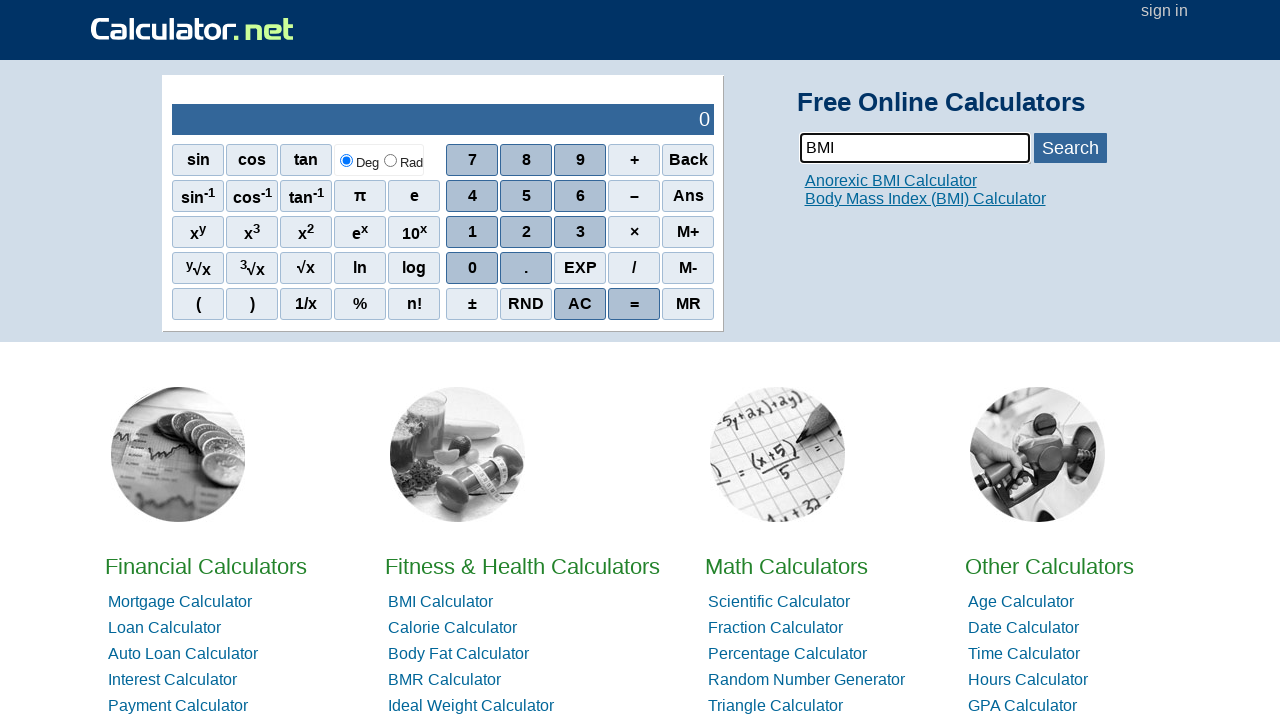